Tests the appointment booking flow by clicking Make Appointment link, filling in username and password fields, and submitting the login form

Starting URL: https://katalon-demo-cura.herokuapp.com/

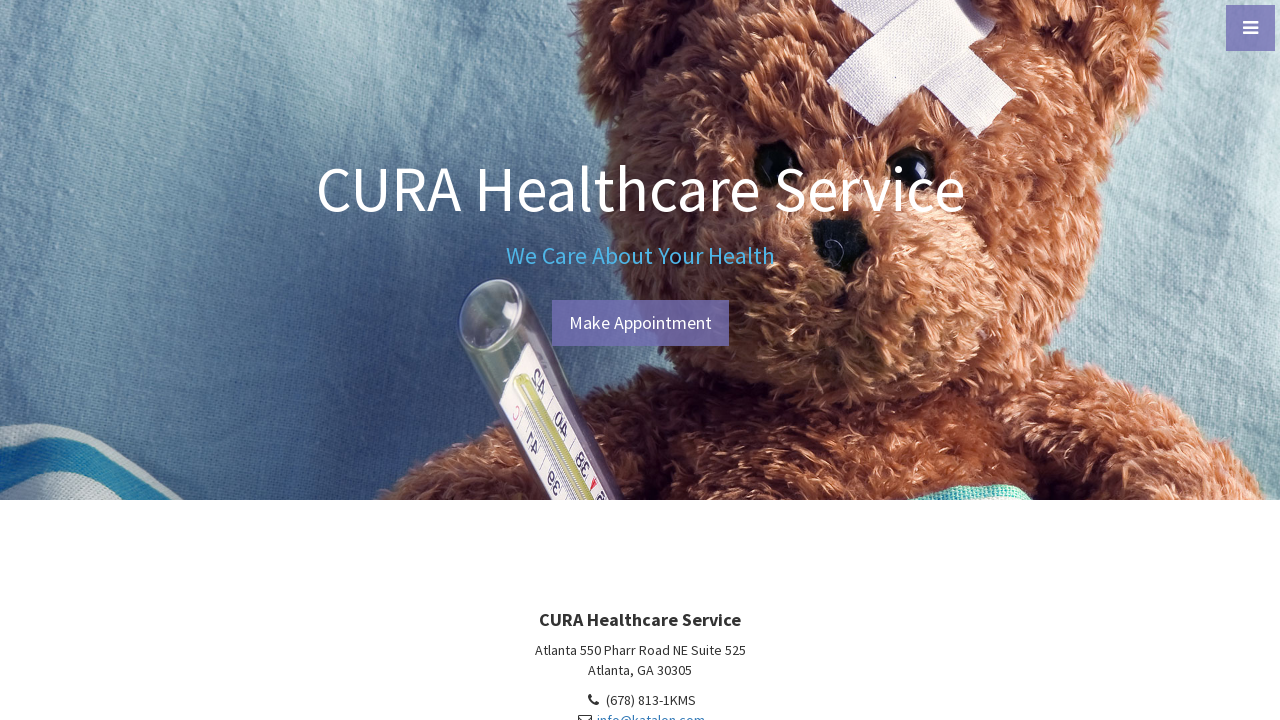

Clicked 'Make Appointment' link at (640, 323) on a:text('Make Appointment')
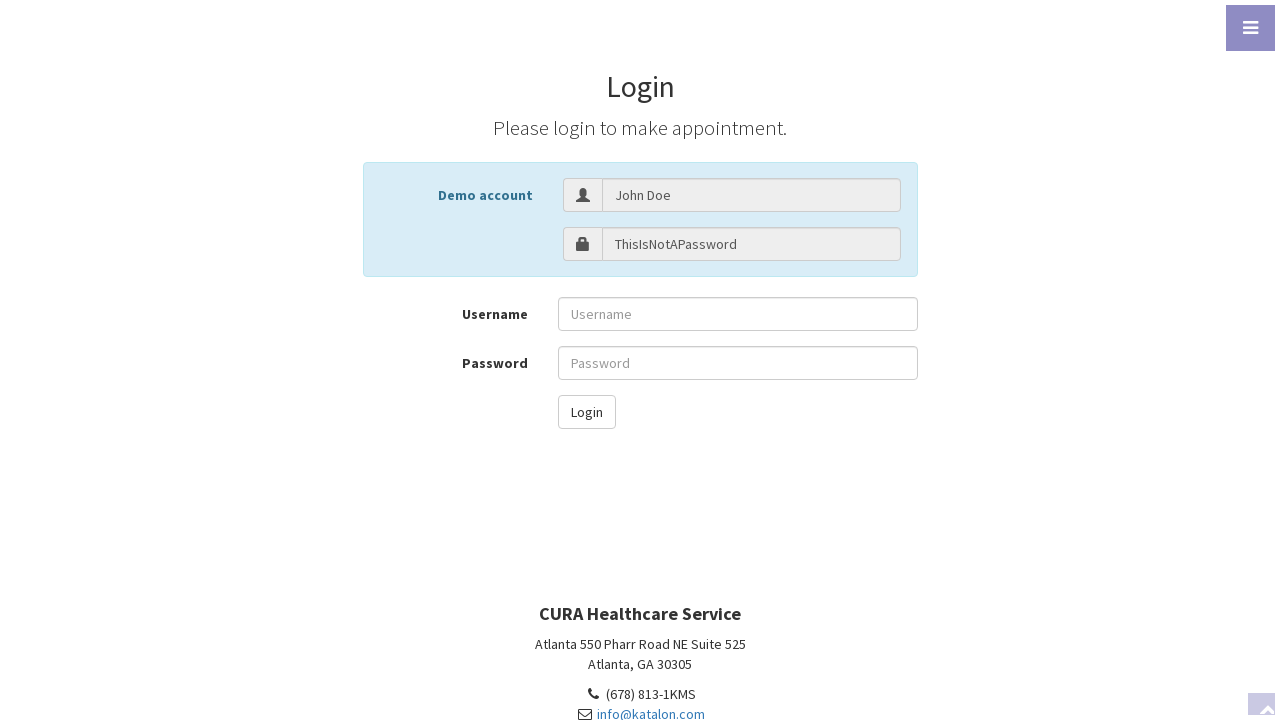

Login form loaded and username field is visible
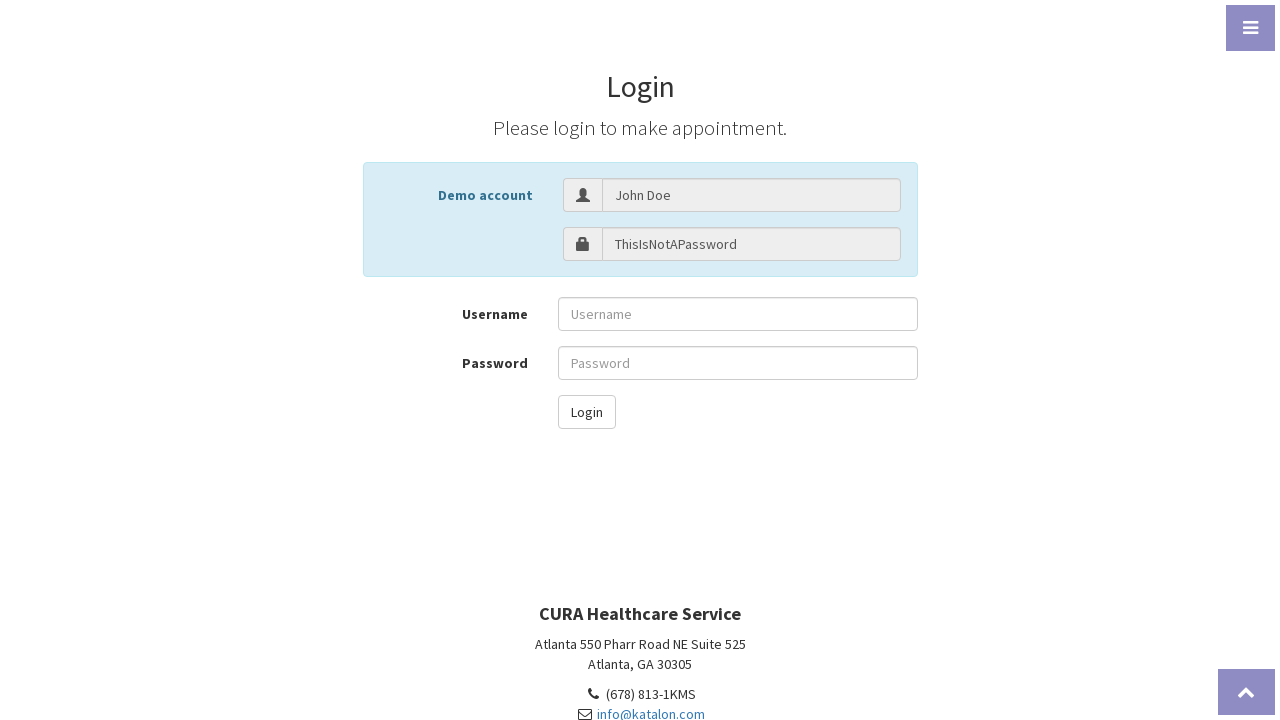

Filled username field with 'John Doe' on #txt-username
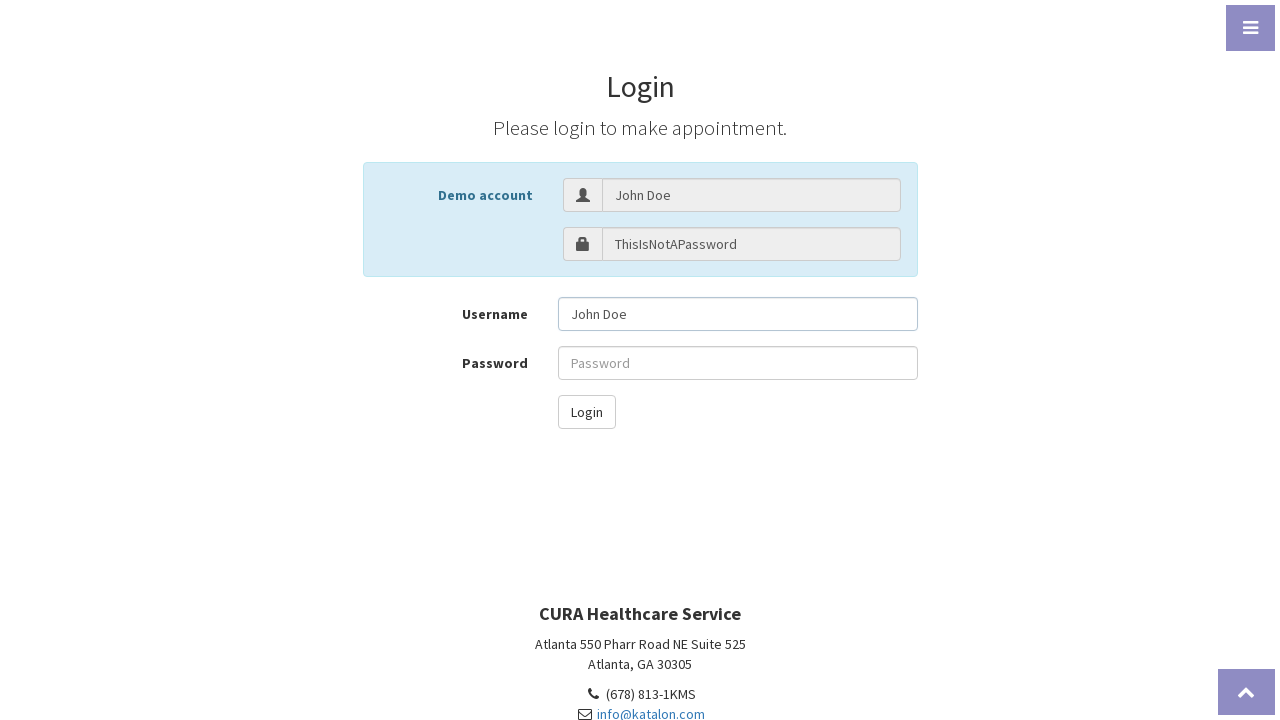

Filled password field with credentials on #txt-password
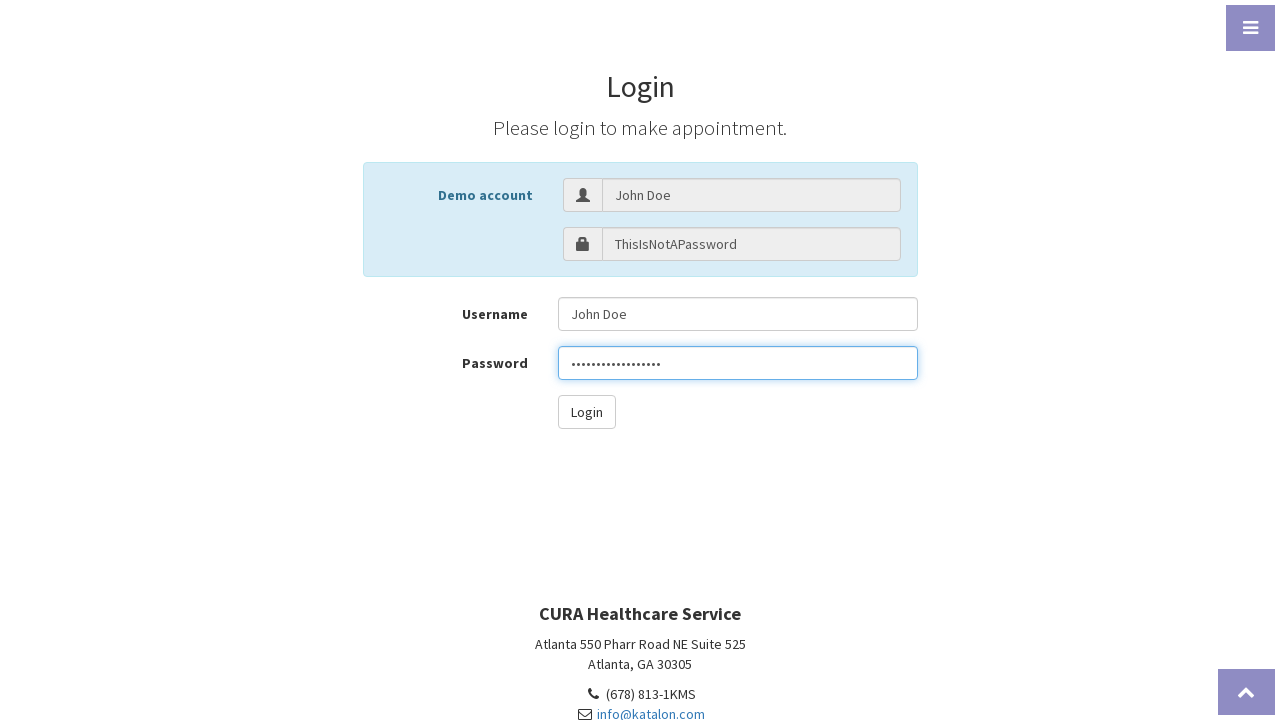

Clicked login button to submit appointment booking form at (586, 412) on #btn-login
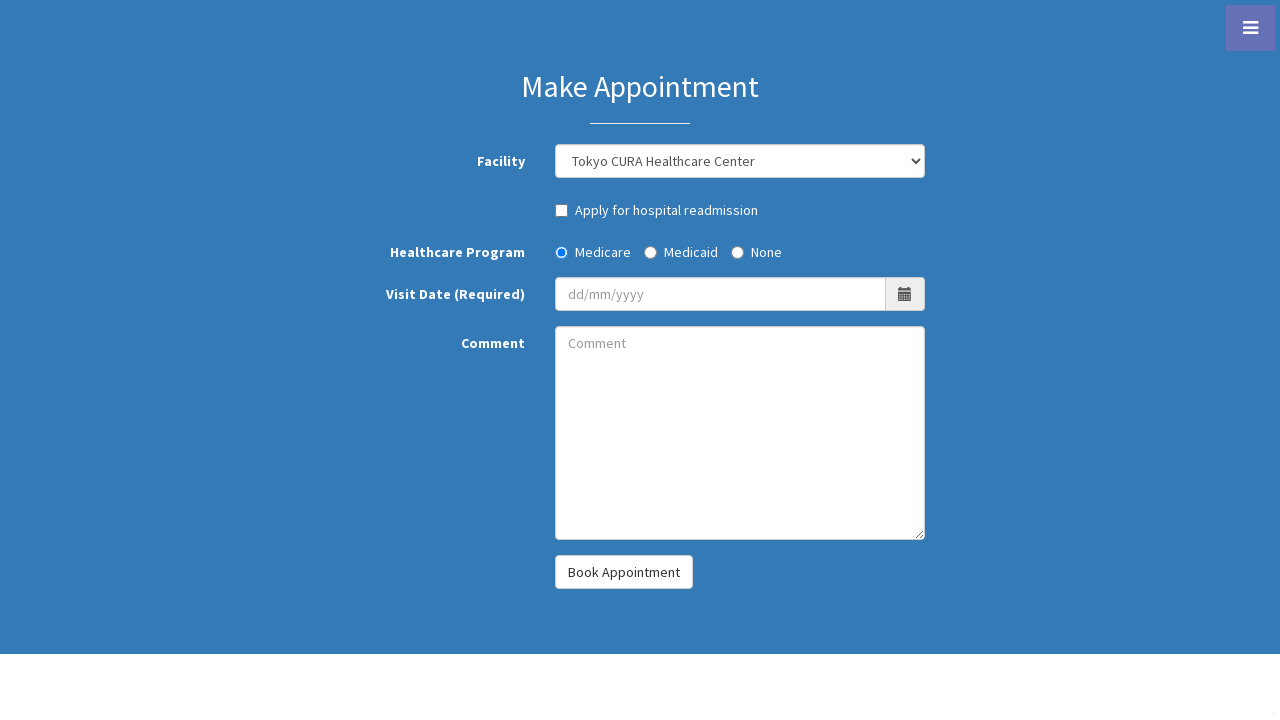

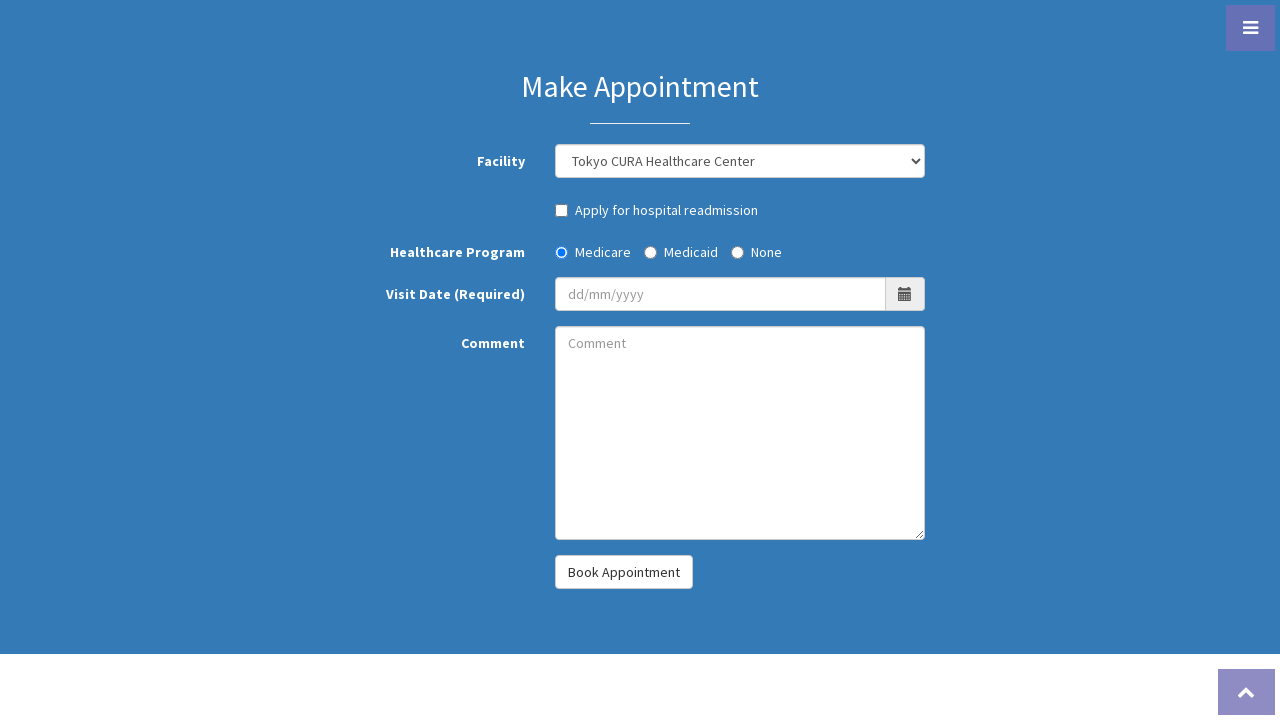